Tests multi-select dropdown functionality by selecting and deselecting multiple options using different selection methods

Starting URL: https://letcode.in/dropdowns

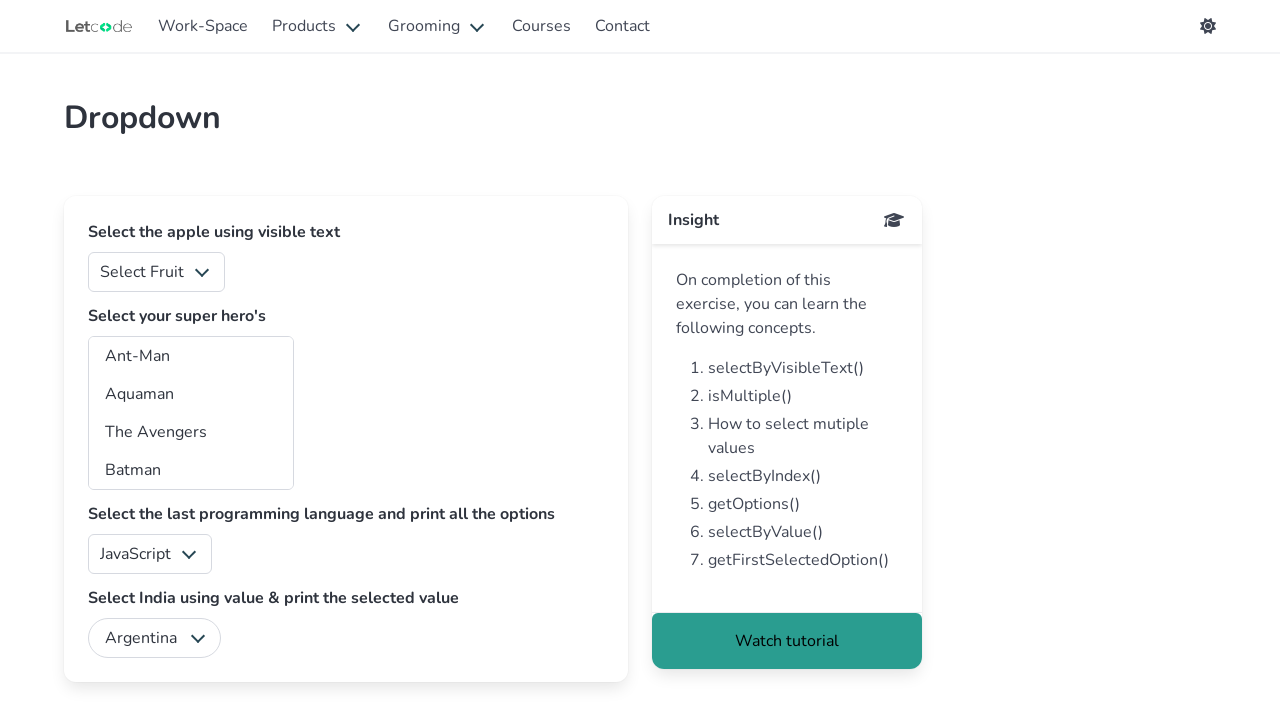

Located multi-select dropdown element with id 'superheros'
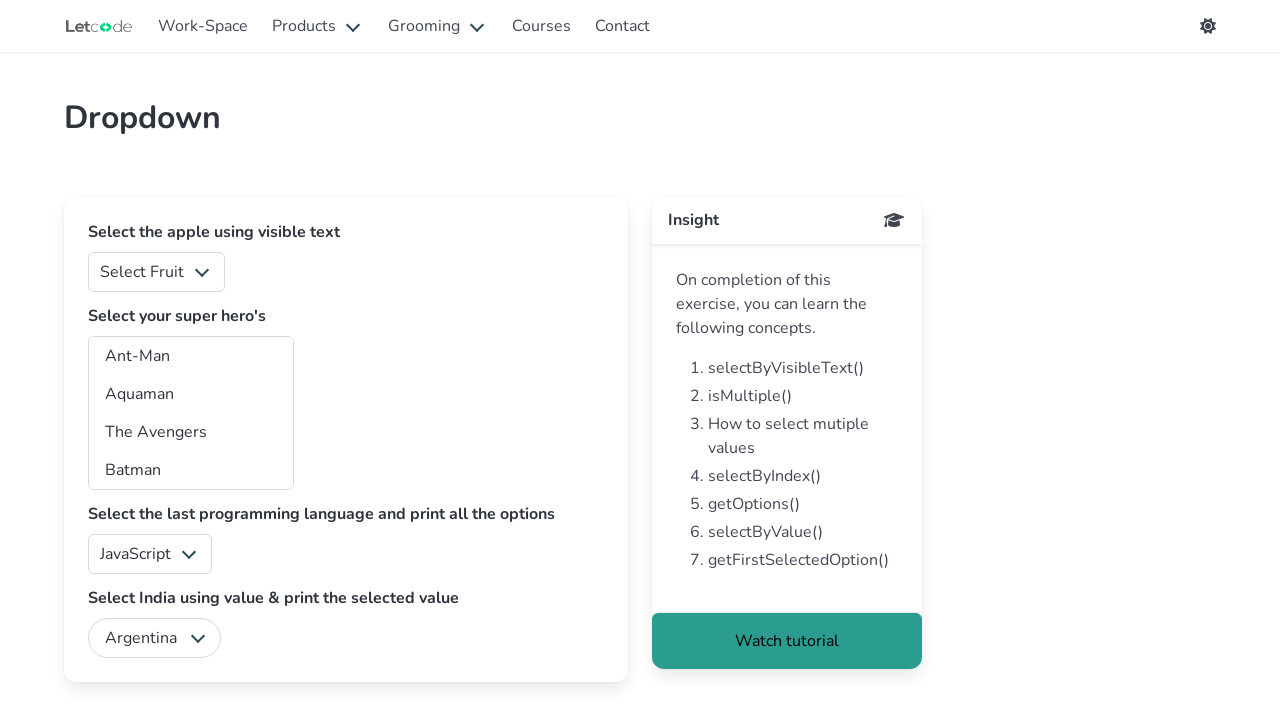

Selected option at index 1 from multi-select dropdown on #superheros
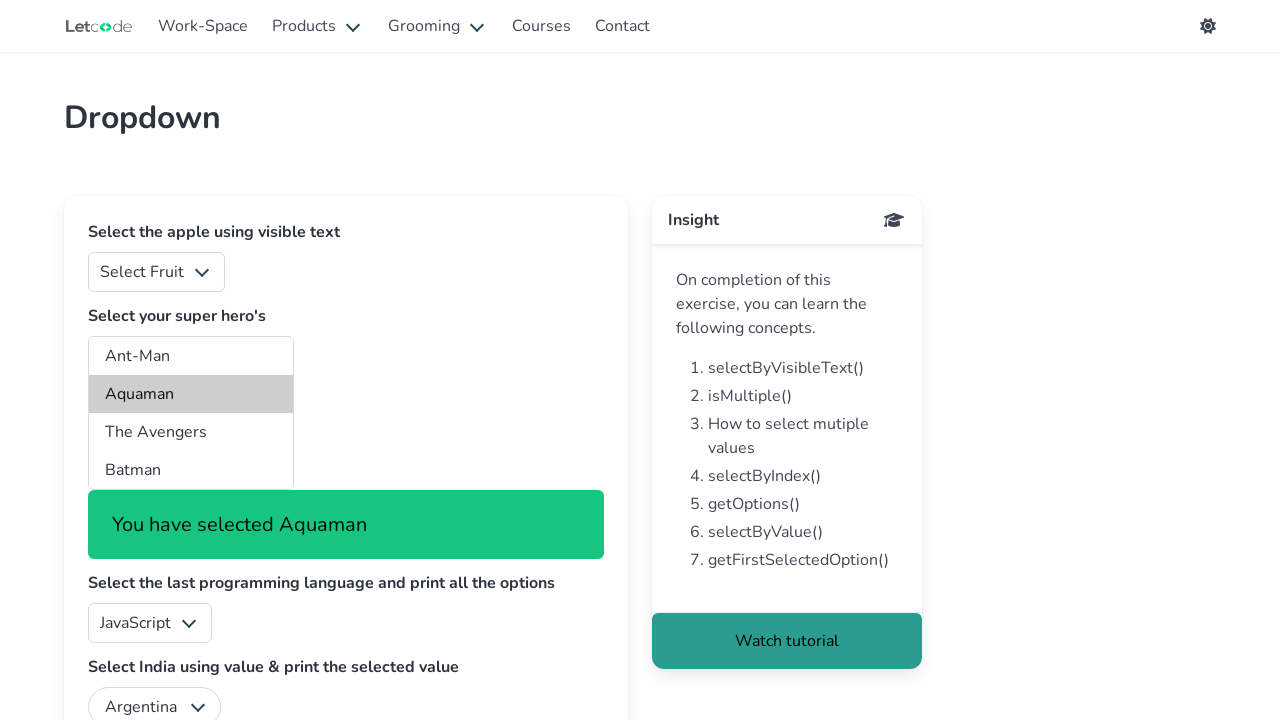

Selected 'Captain America' by visible text from multi-select dropdown on #superheros
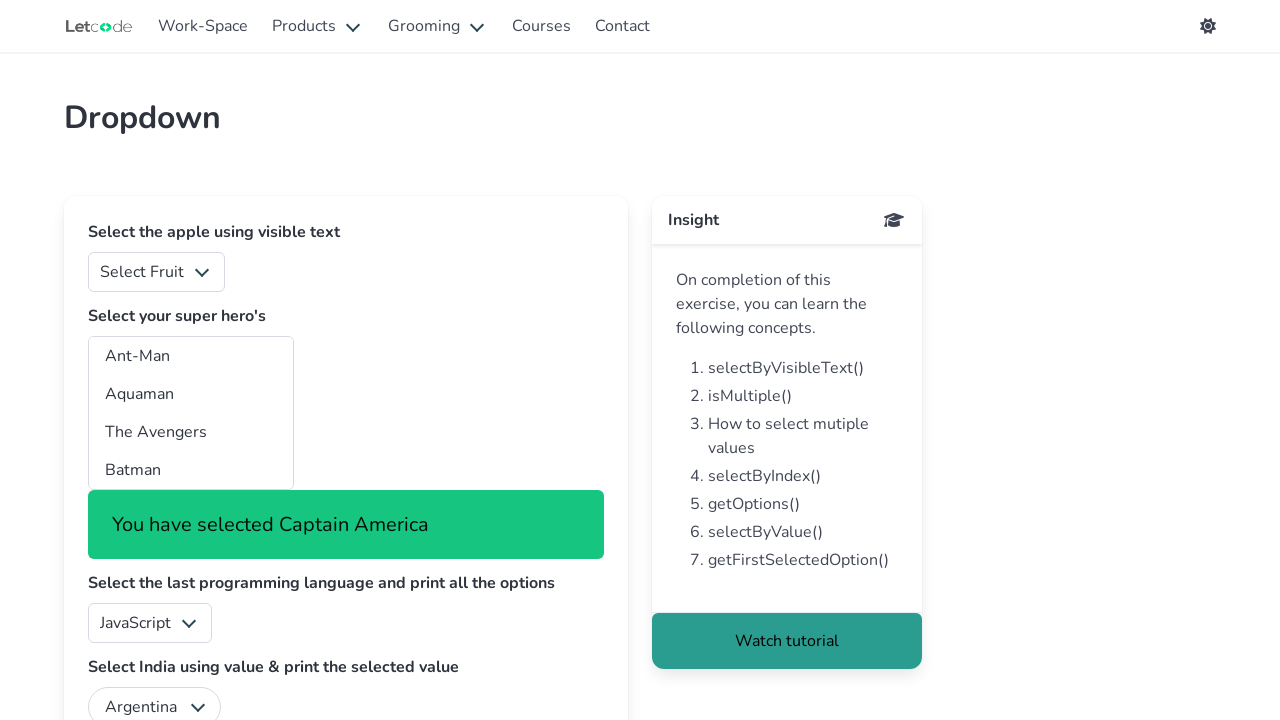

Selected option with value 'bp' from multi-select dropdown on #superheros
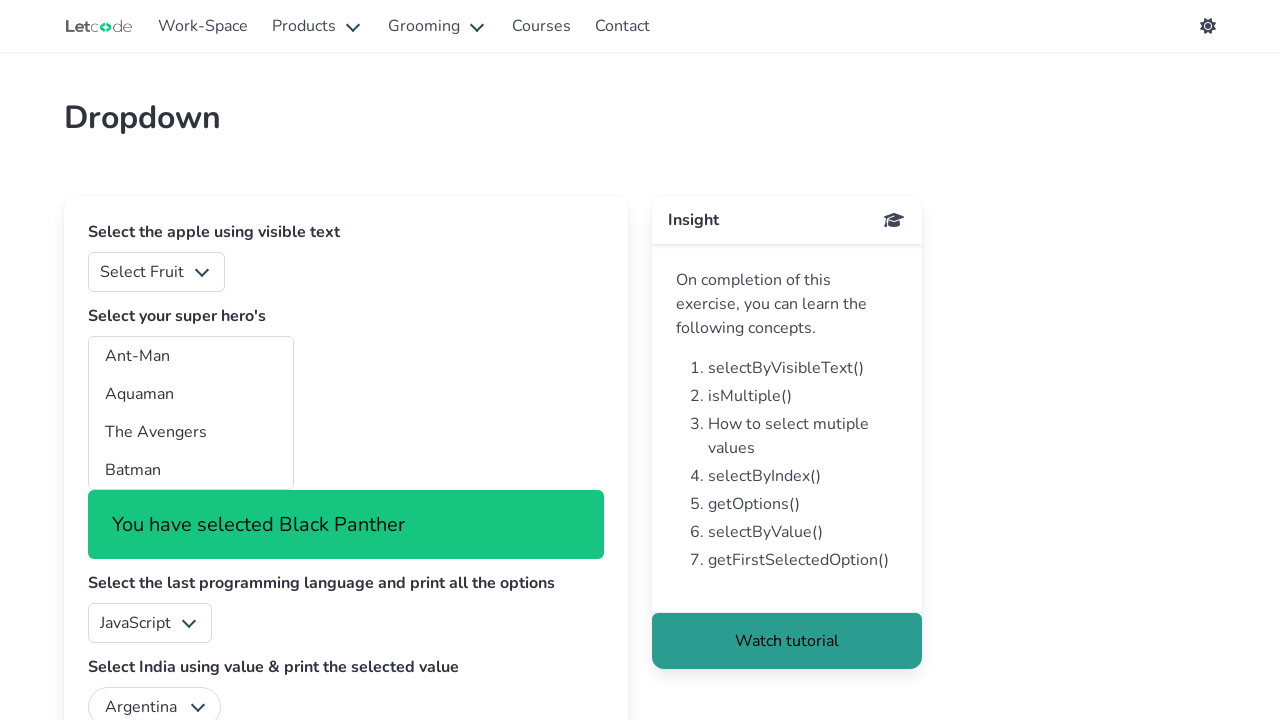

Retrieved current selected option values from multi-select dropdown
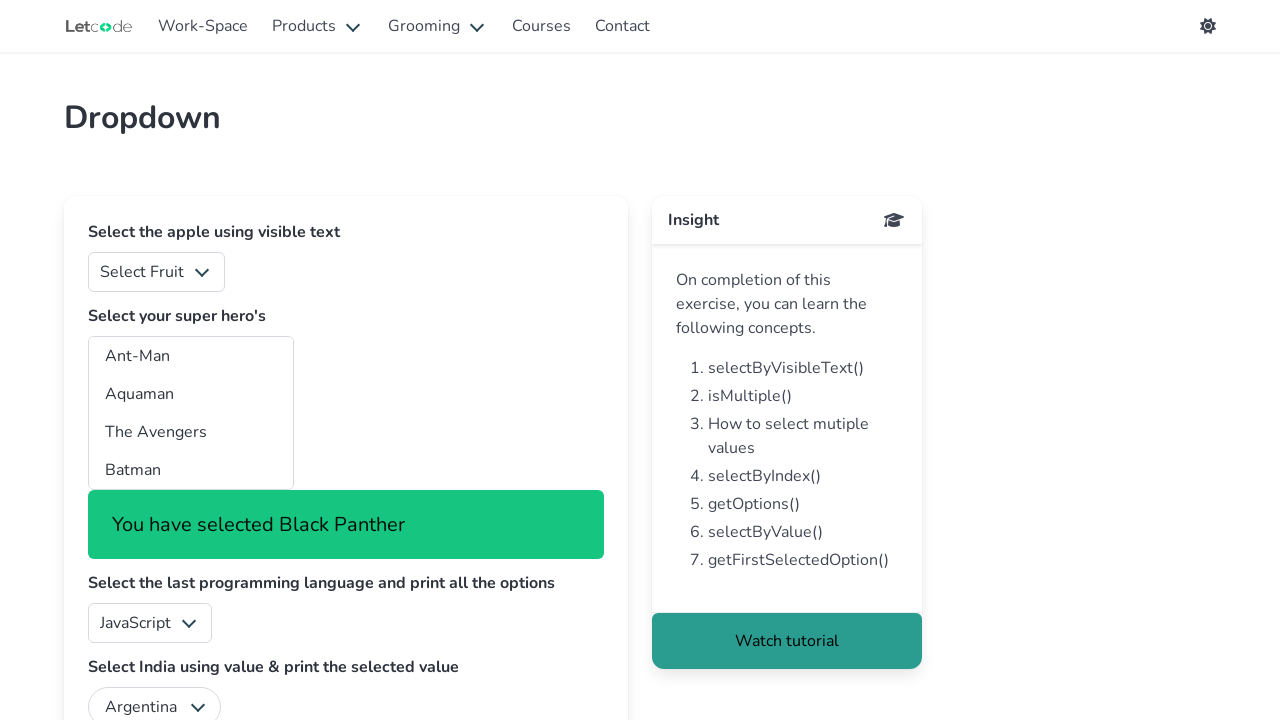

Filtered out 'Captain America' (value 'ca') from selected options
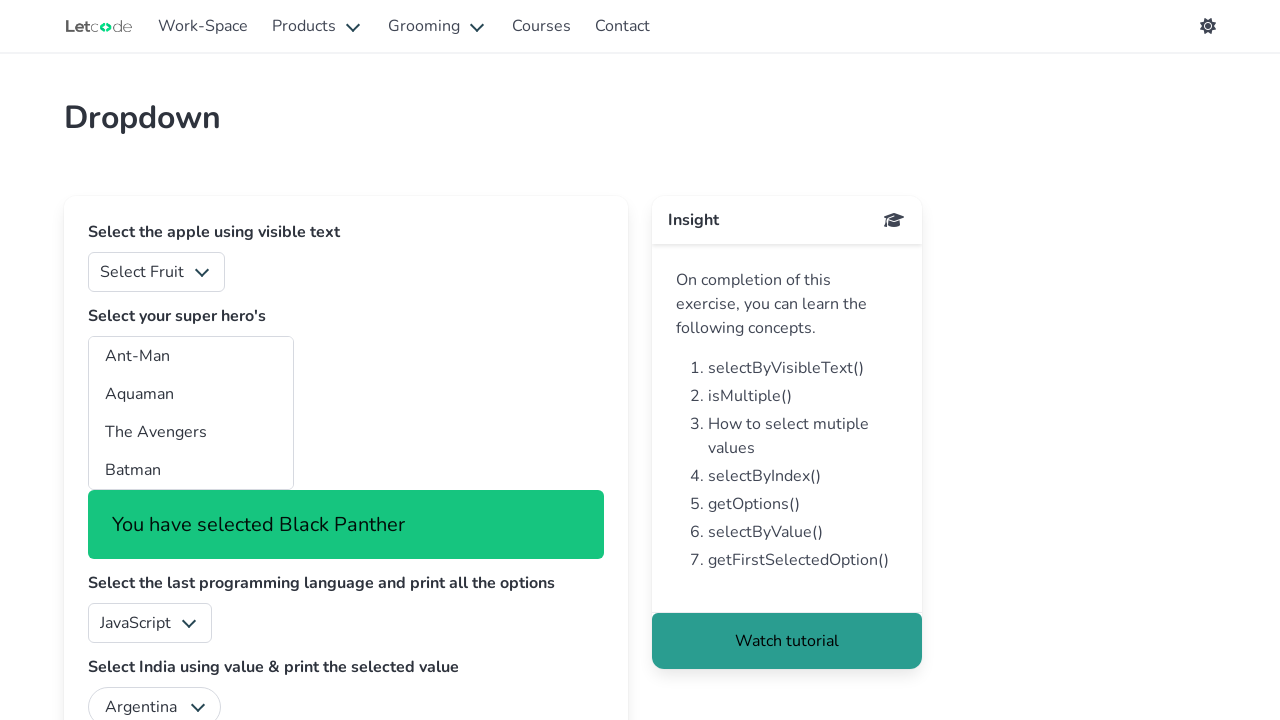

Updated multi-select dropdown with filtered option values on #superheros
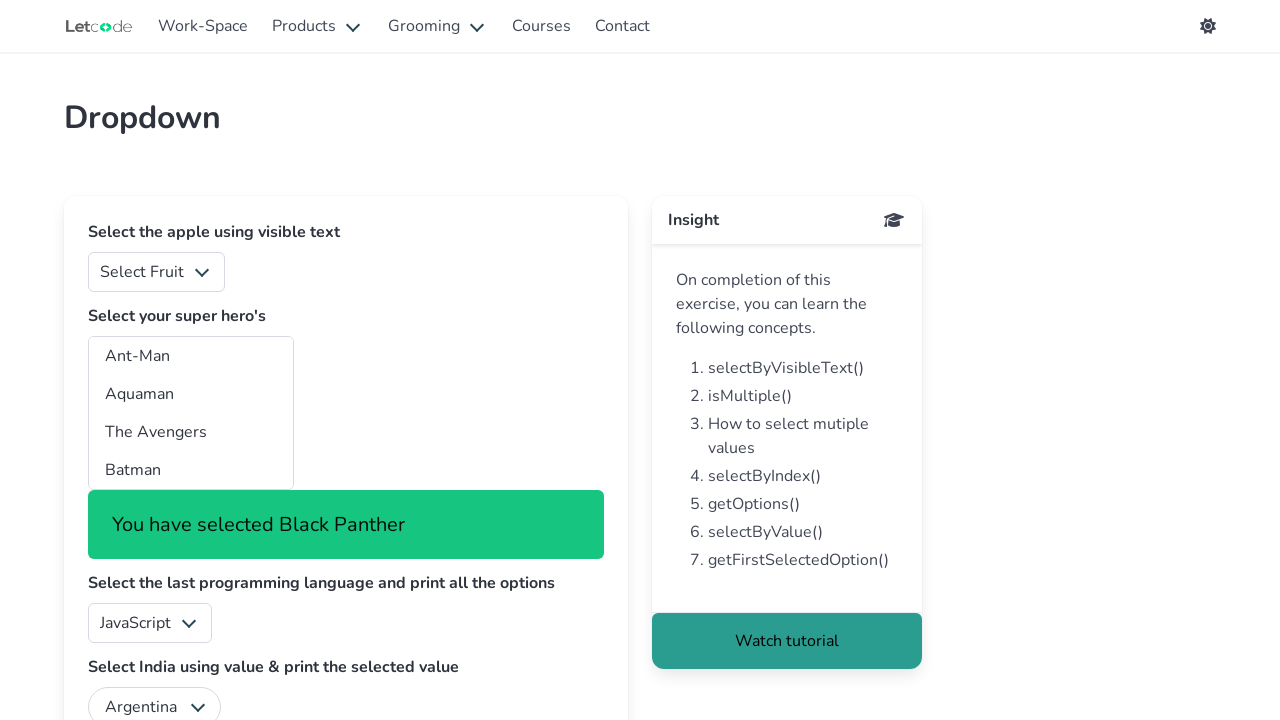

Verified that checked options are visible in the multi-select dropdown
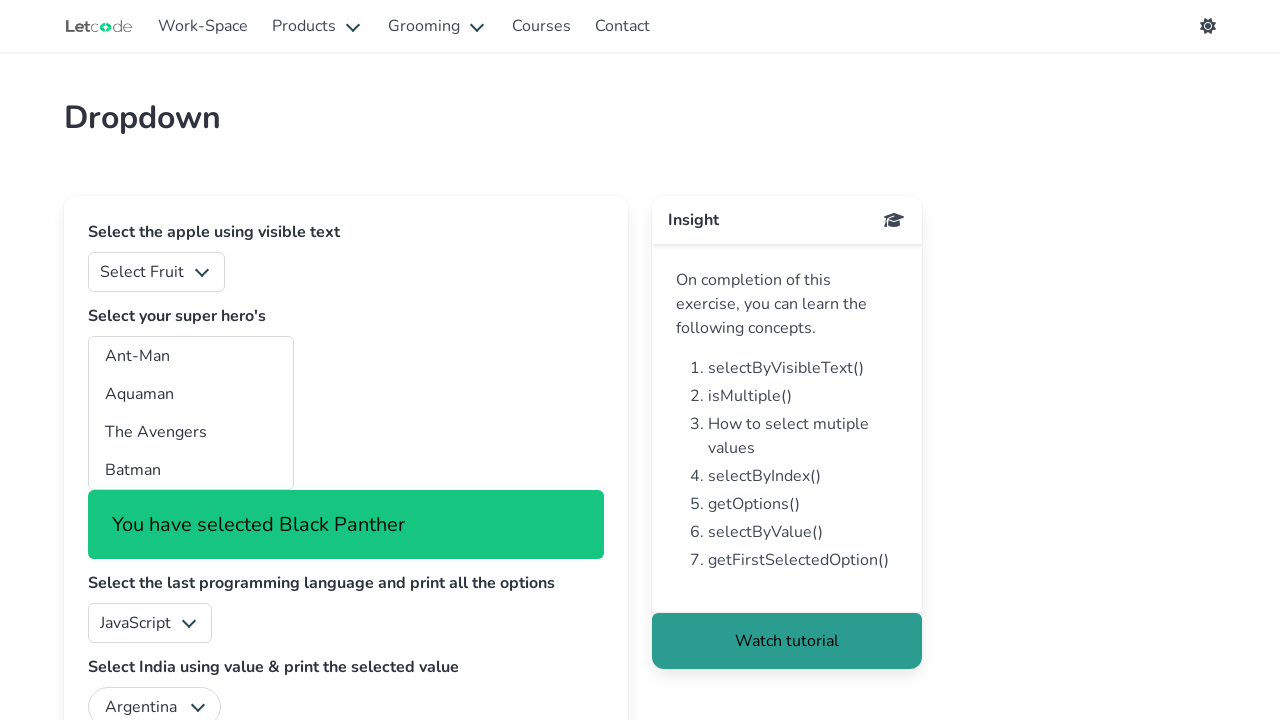

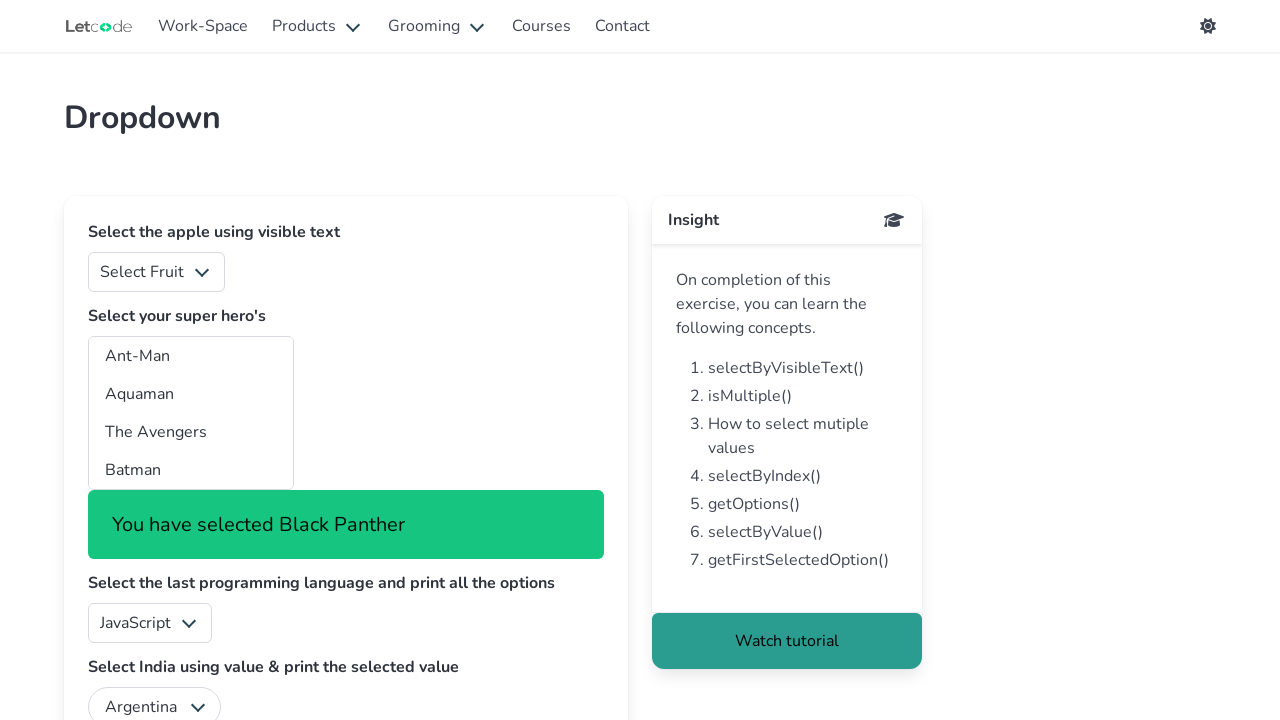